Navigates to GitHub's homepage and verifies the page loads by checking the page title

Starting URL: https://github.com

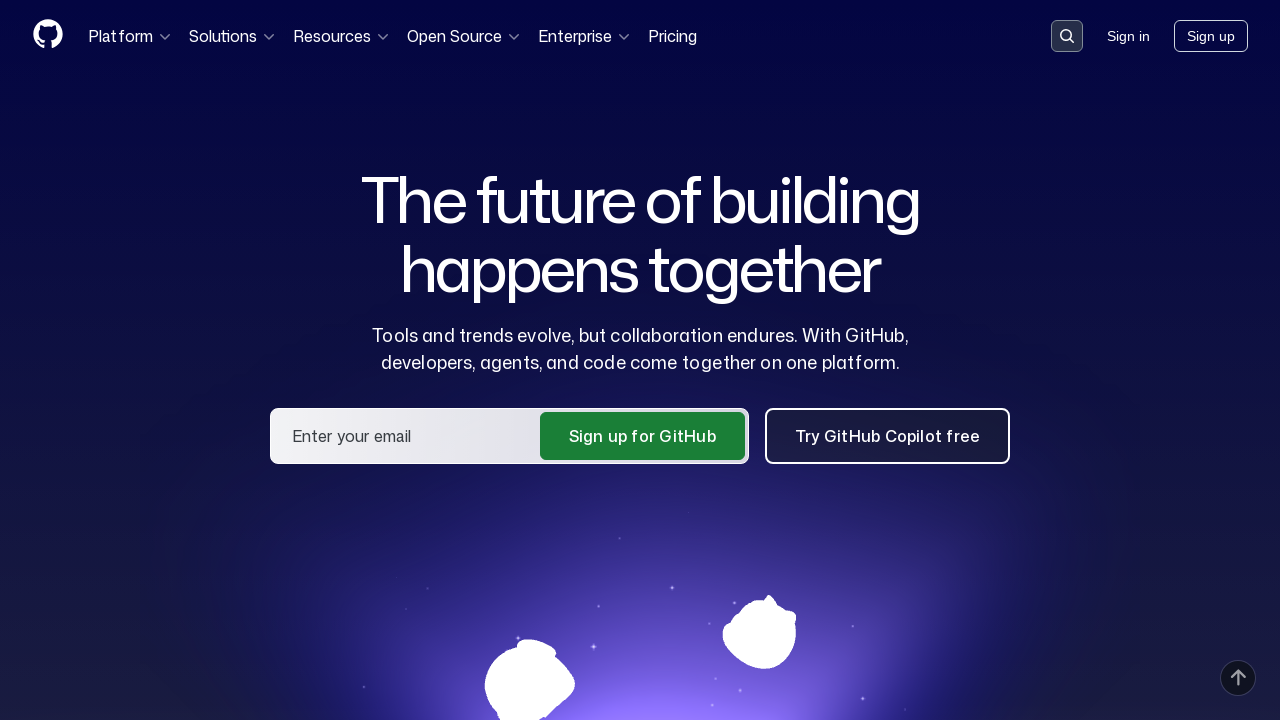

Navigated to GitHub homepage
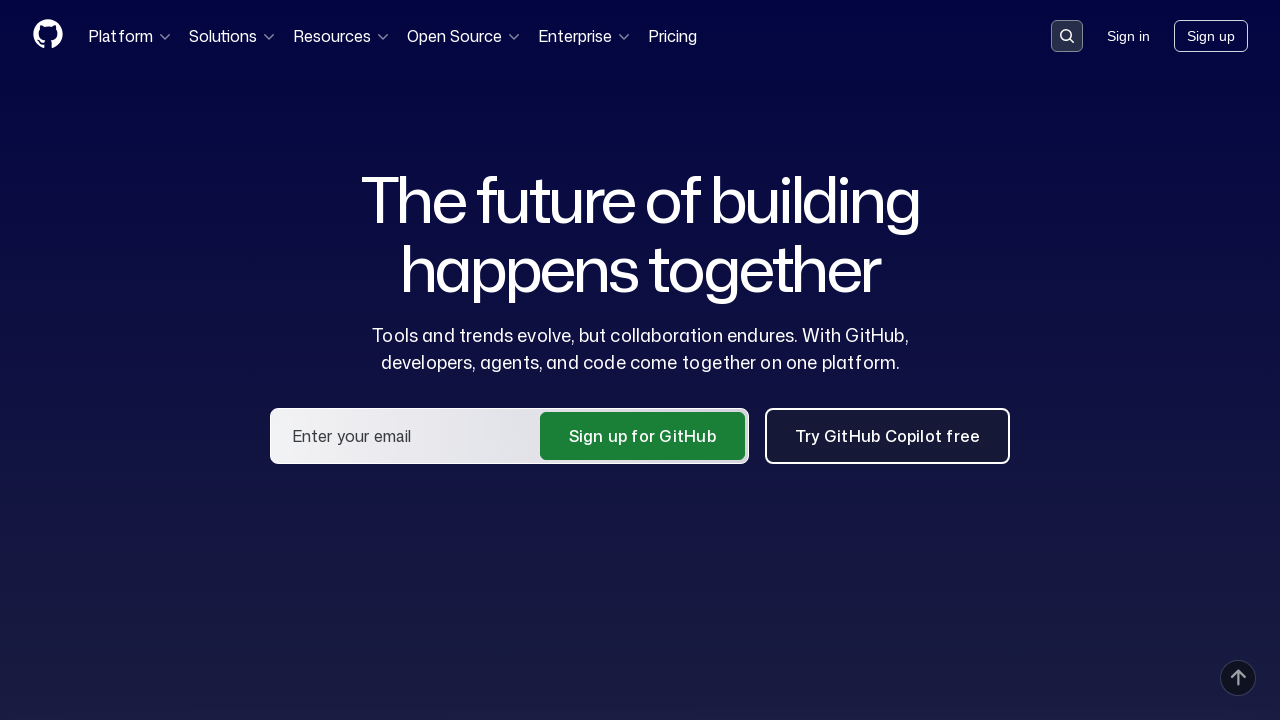

Page DOM content loaded
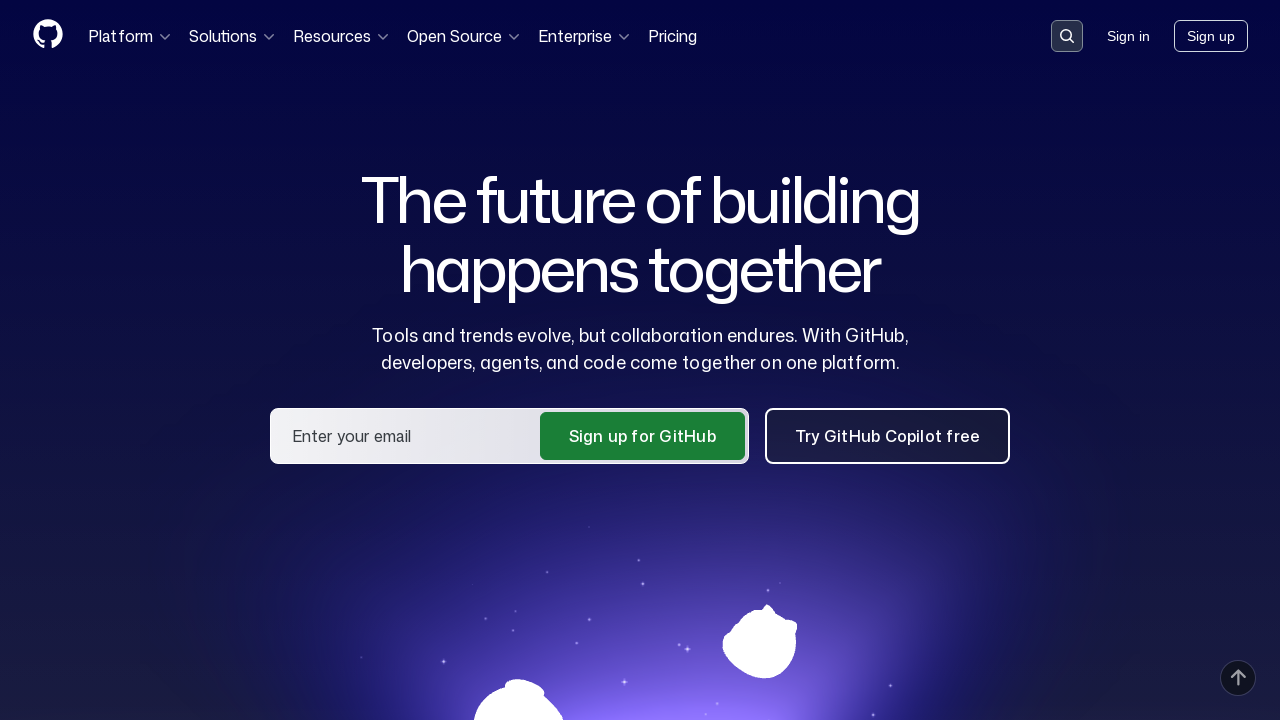

Verified page title contains 'GitHub'
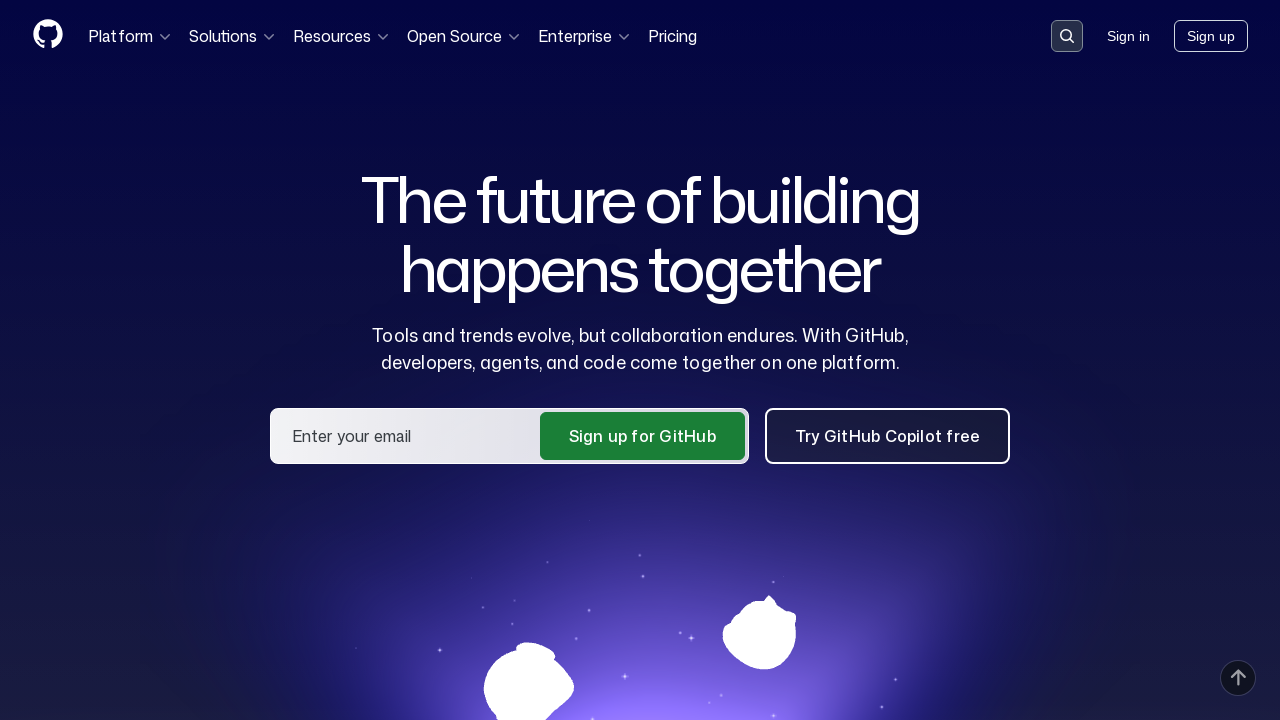

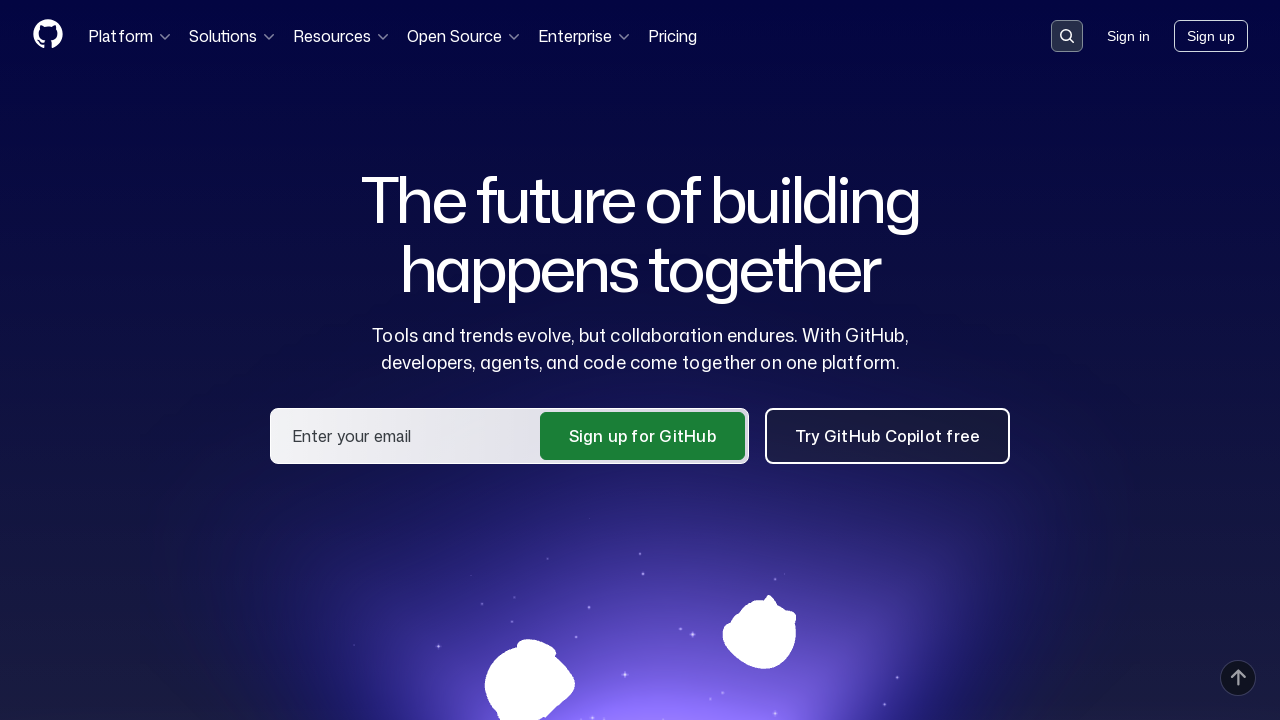